Tests radio button selection functionality by clicking different sport and color radio buttons and verifying their selection state

Starting URL: https://practice.cydeo.com/radio_buttons

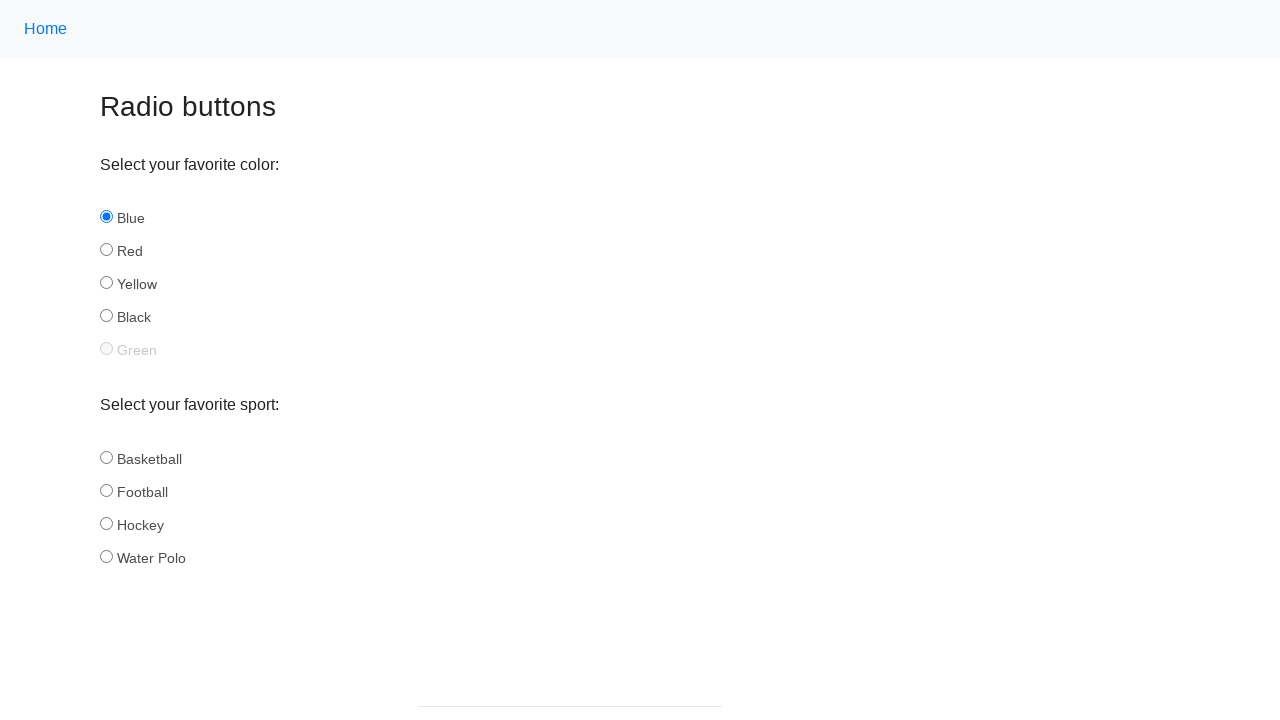

Clicked hockey radio button in sport group
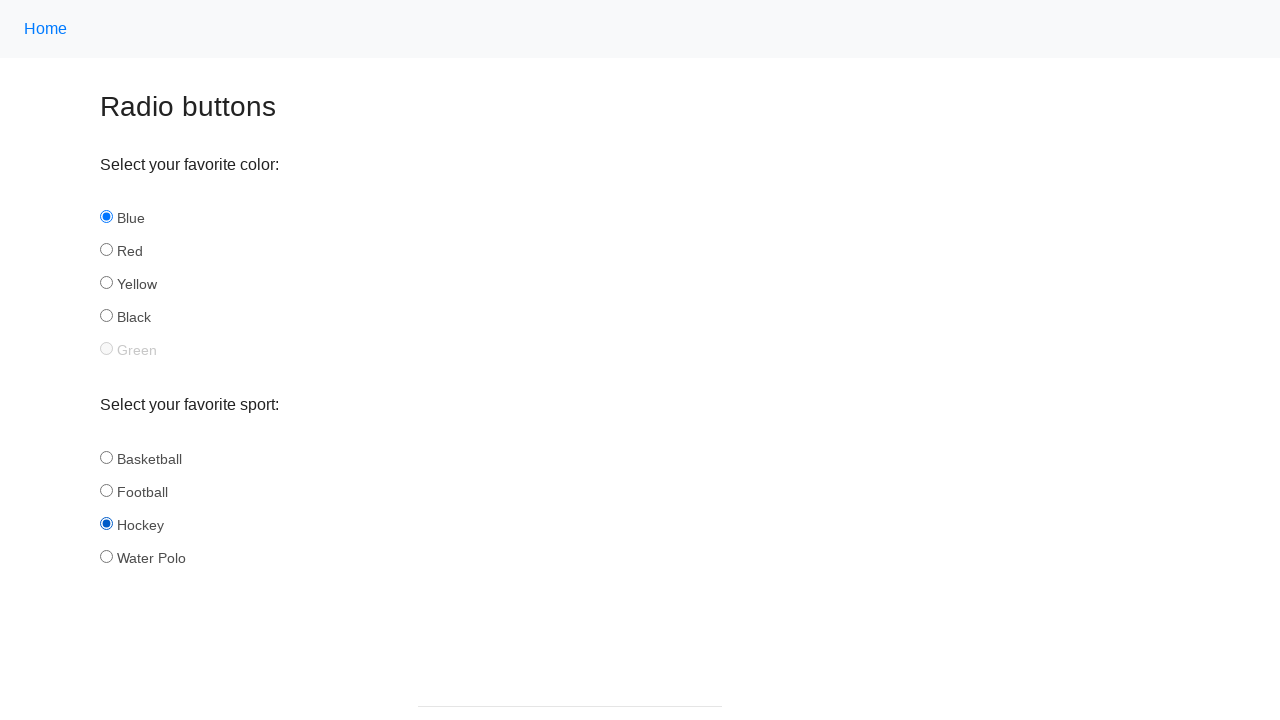

Clicked football radio button in sport group
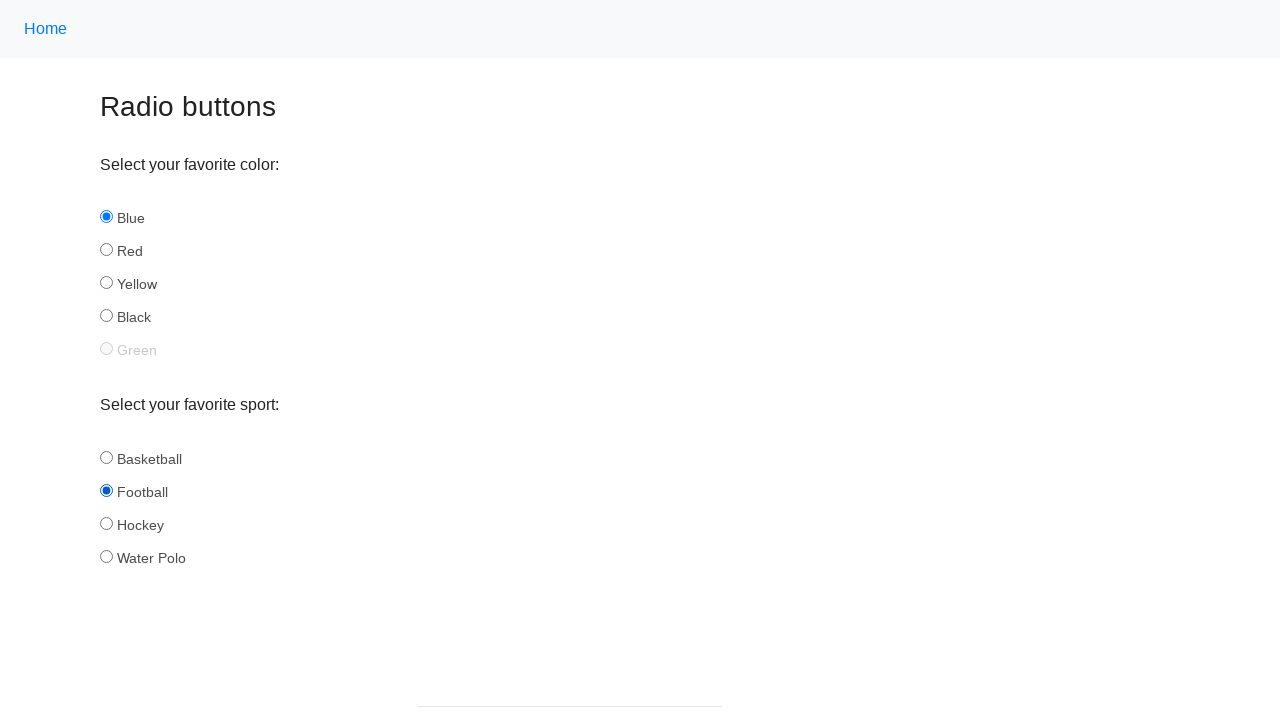

Clicked yellow radio button in color group
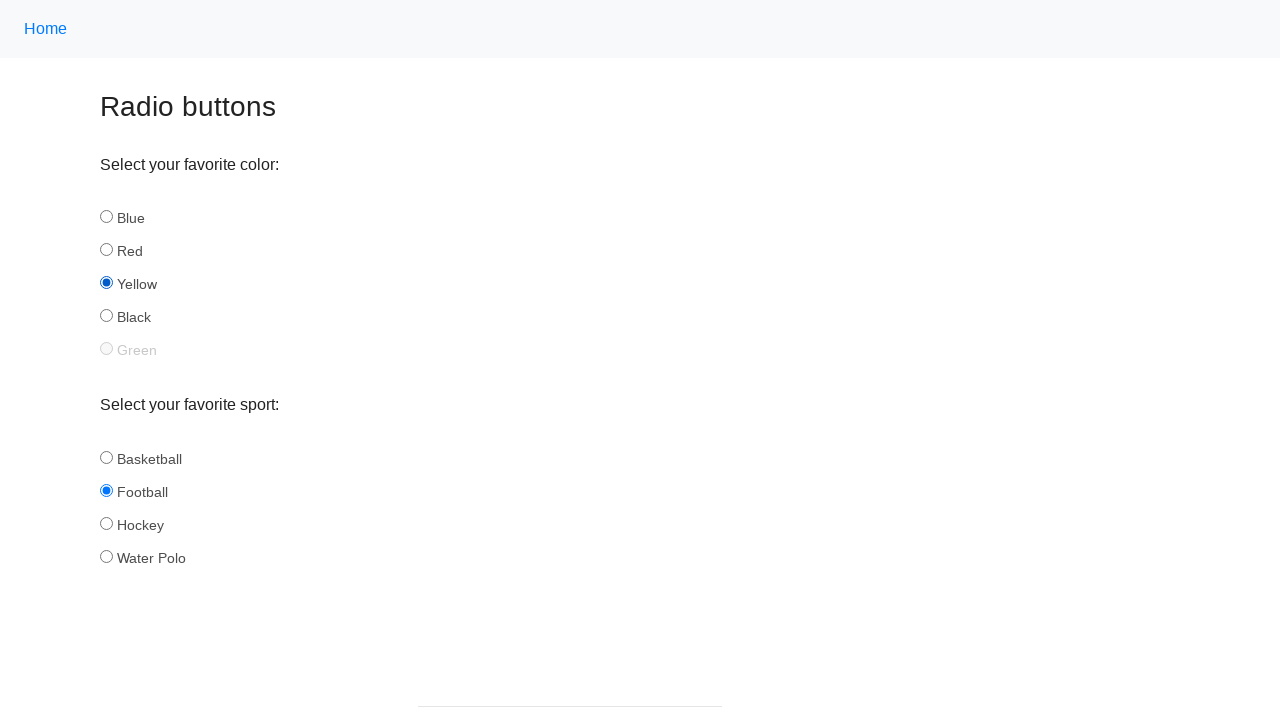

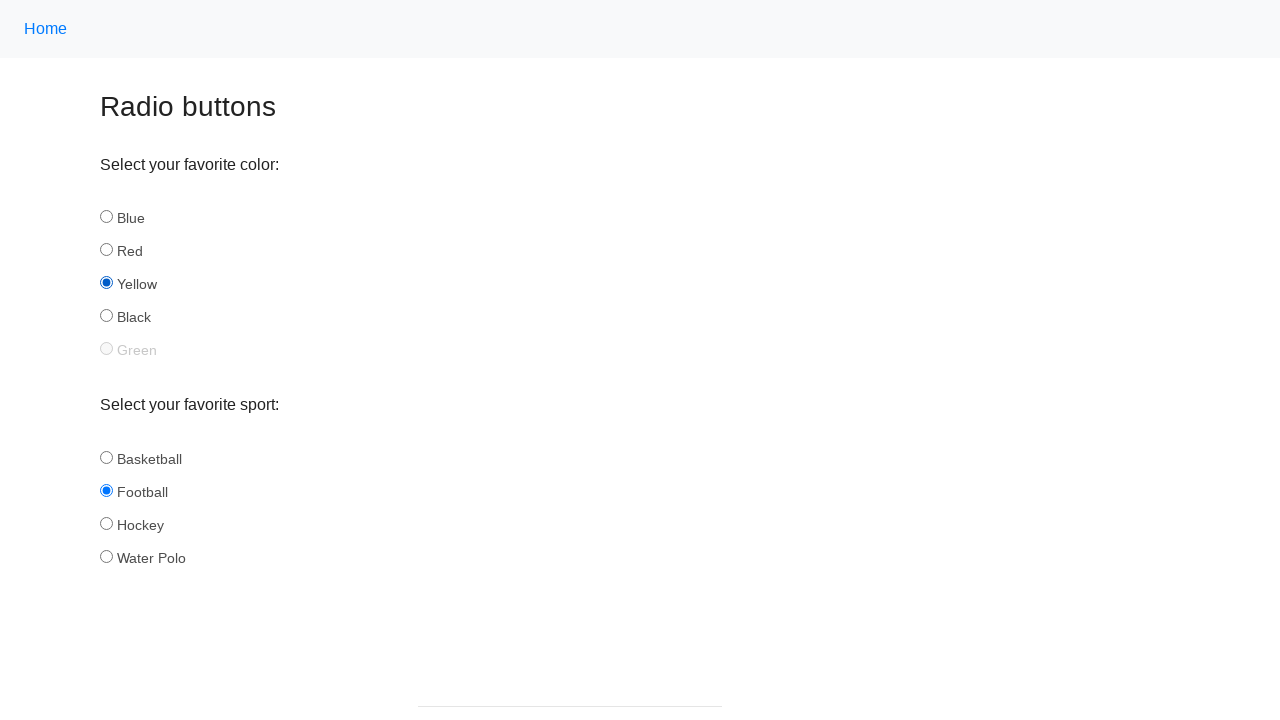